Tests child window handling by clicking a documents link, extracting text from the new page, and using that text to fill a form field on the original page

Starting URL: https://rahulshettyacademy.com/loginpagePractise/

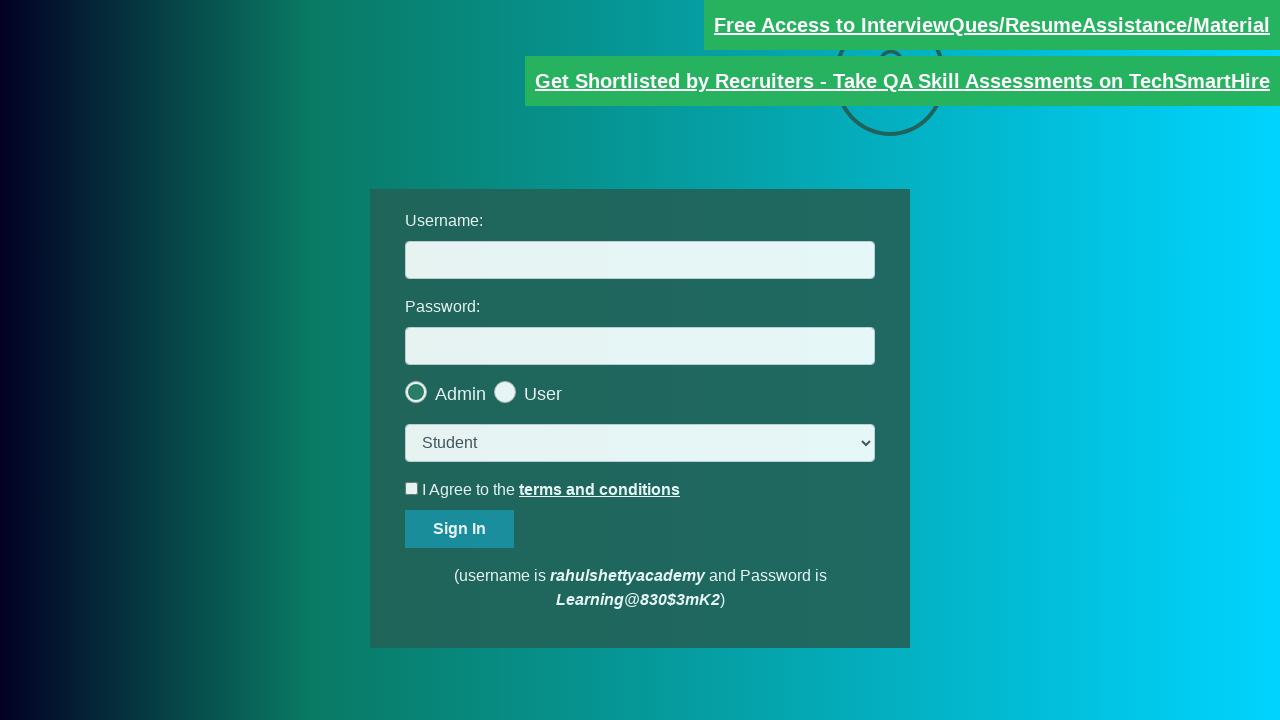

Clicked documents request link to open child window at (992, 25) on [href*='documents-request']
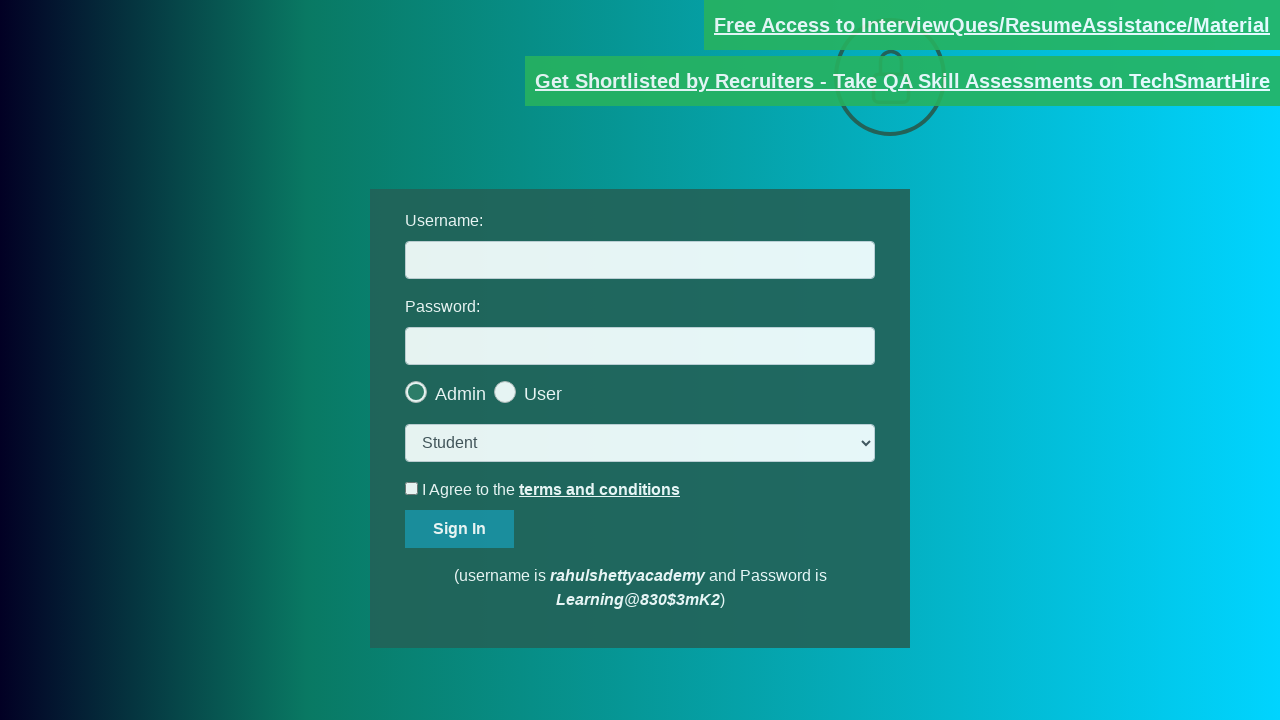

Child window opened and captured
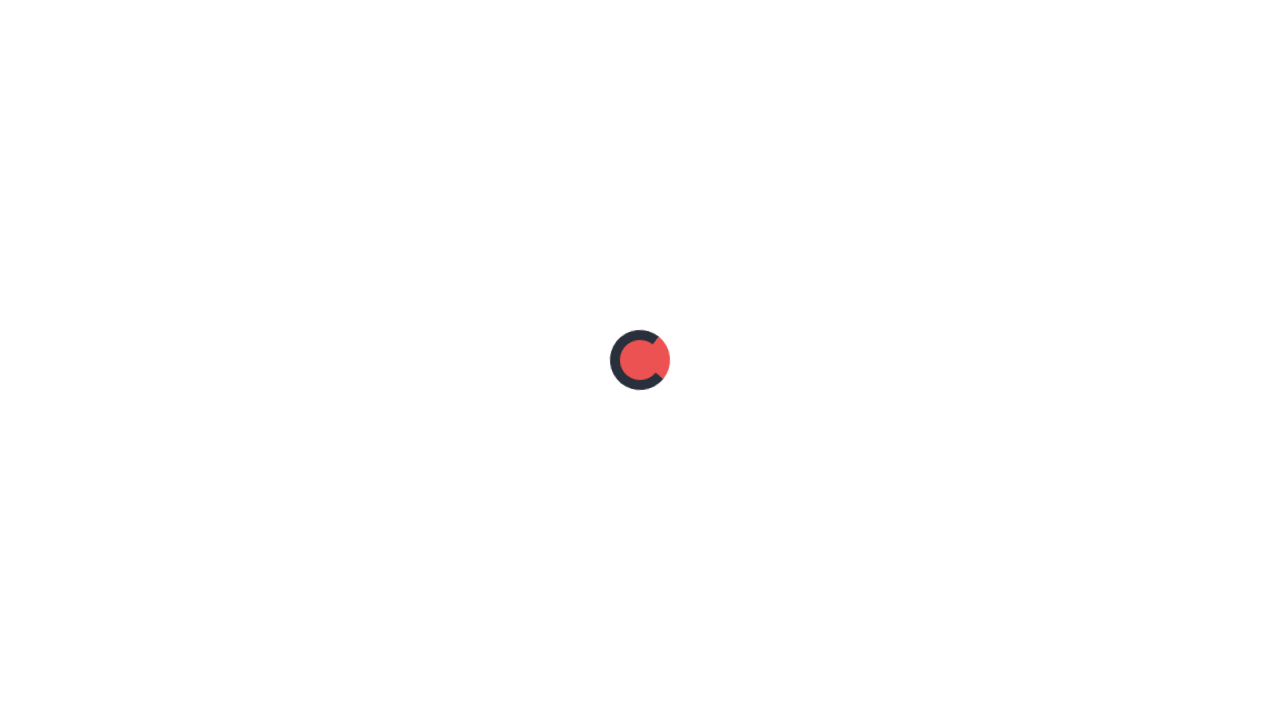

Waited for red text element to load on child window
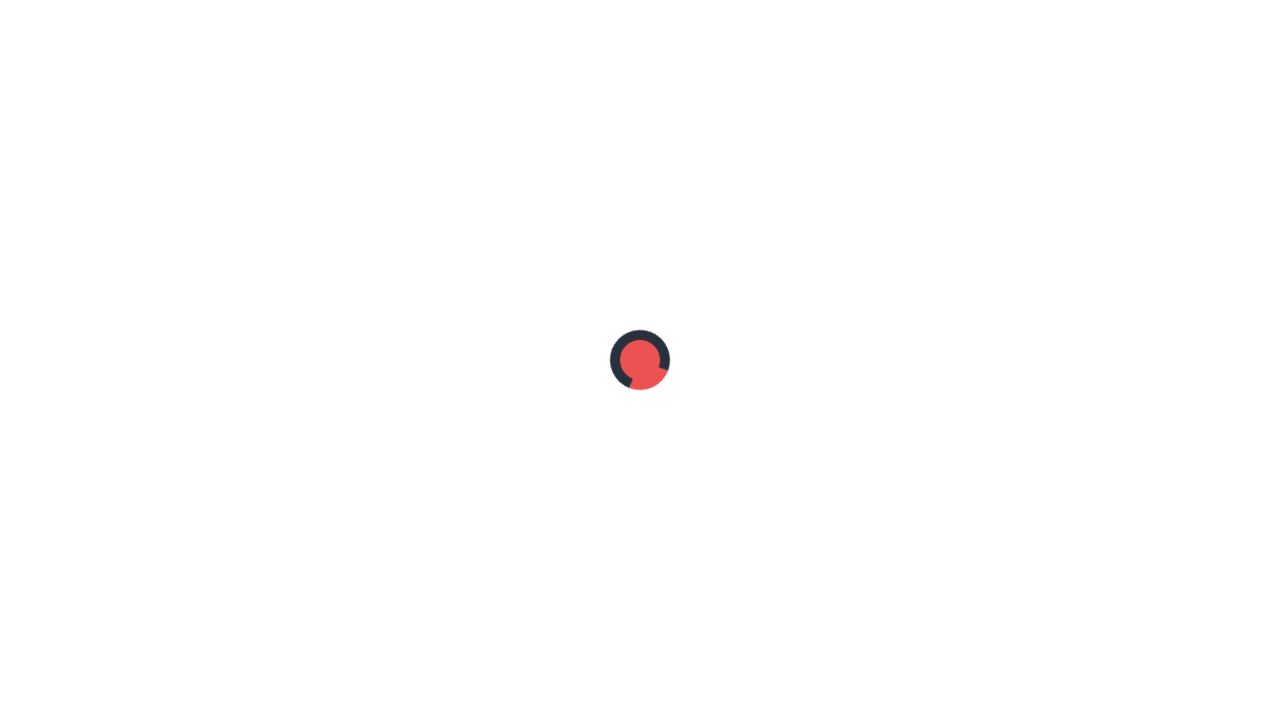

Extracted text from child window: 'Please email us at mentor@rahulshettyacademy.com with below template to receive response '
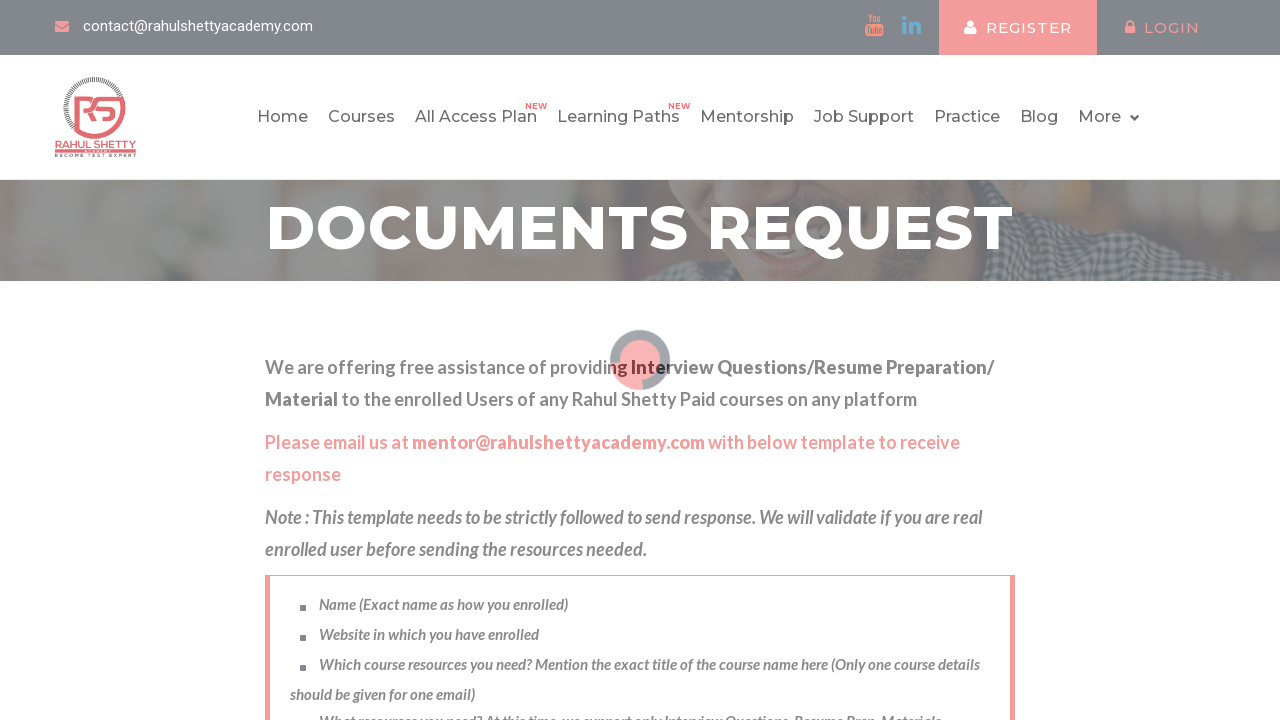

Parsed domain from text: 'rahulshettyacademy.com'
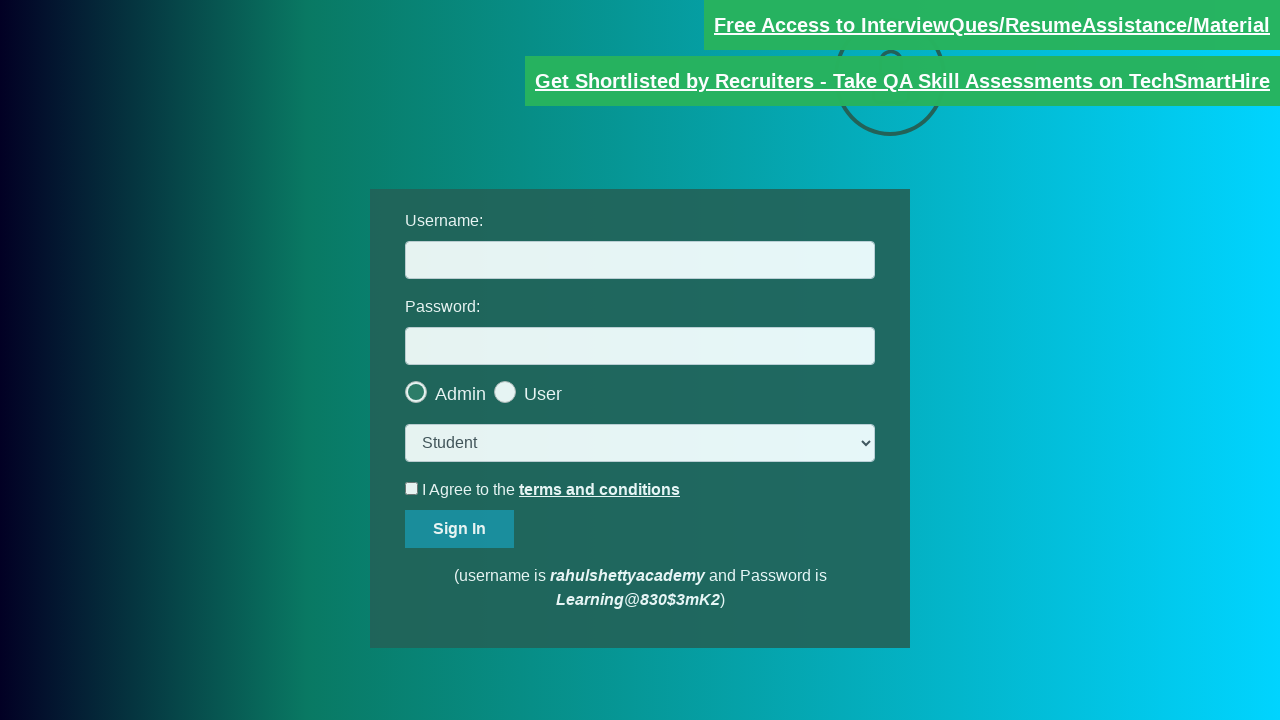

Filled username field with extracted domain: 'rahulshettyacademy.com' on #username
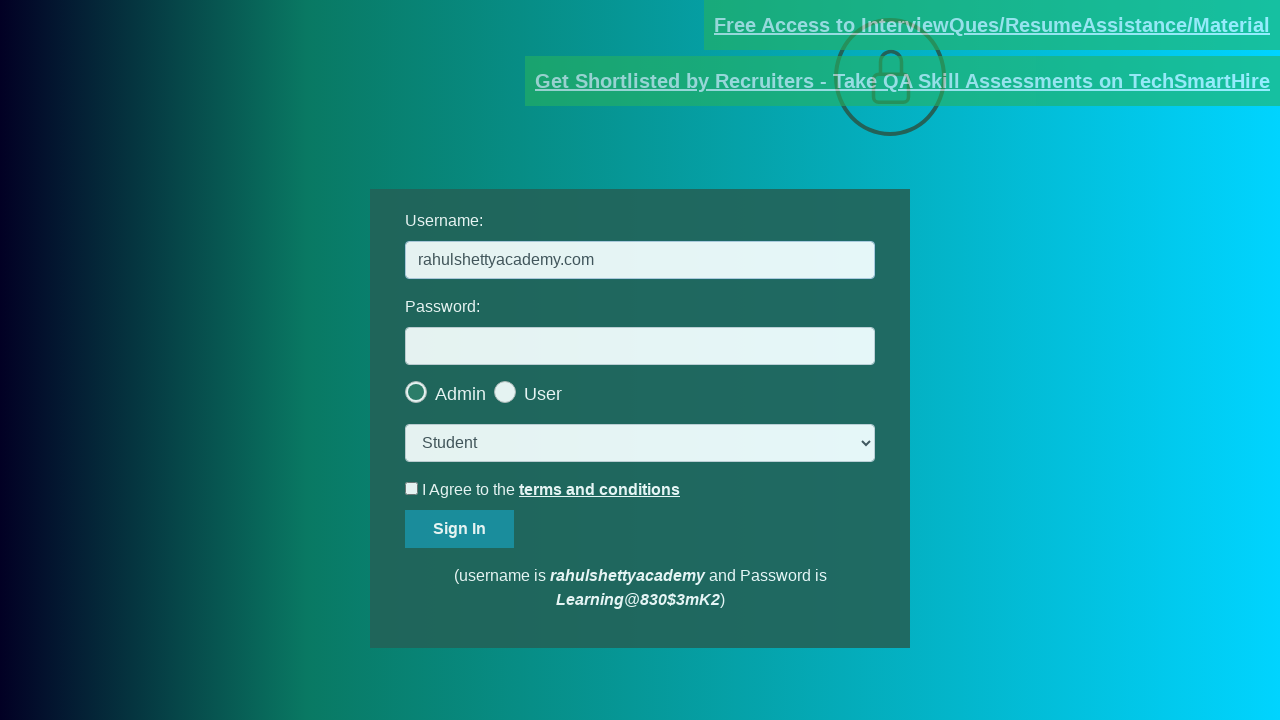

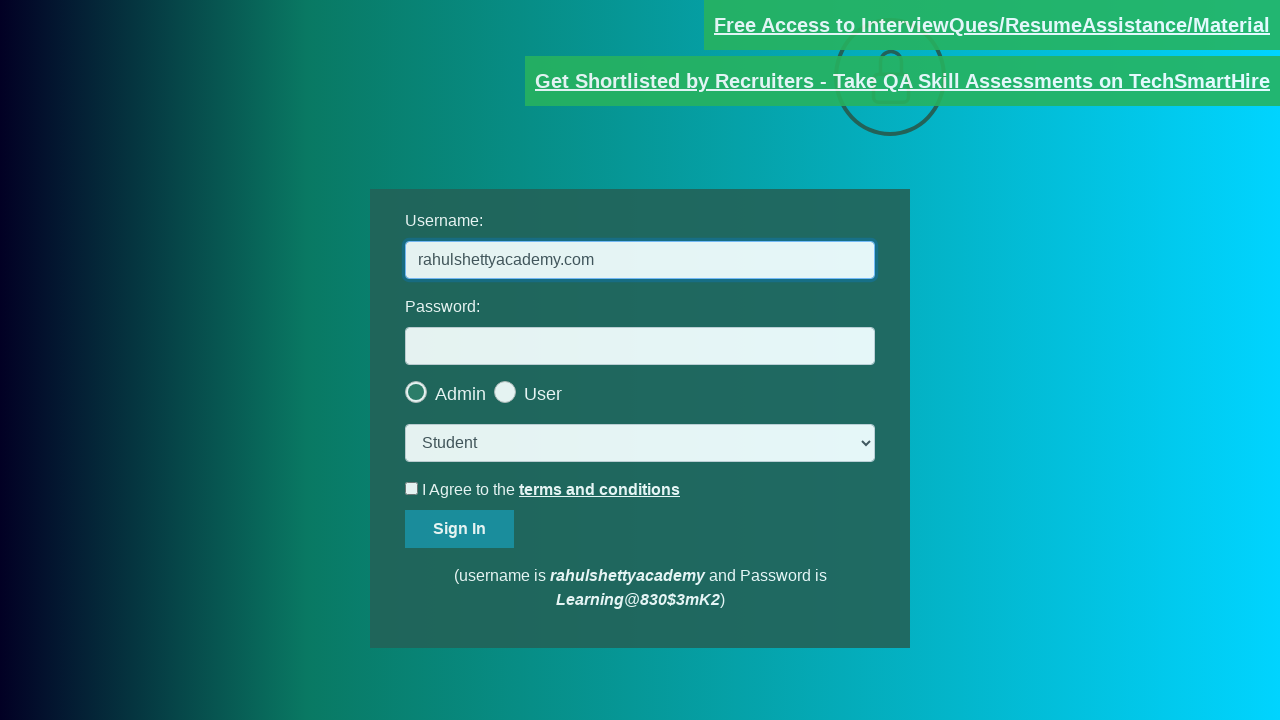